Tests radio button functionality by selecting a radio button with a specific value from a group

Starting URL: http://www.echoecho.com/htmlforms10.htm

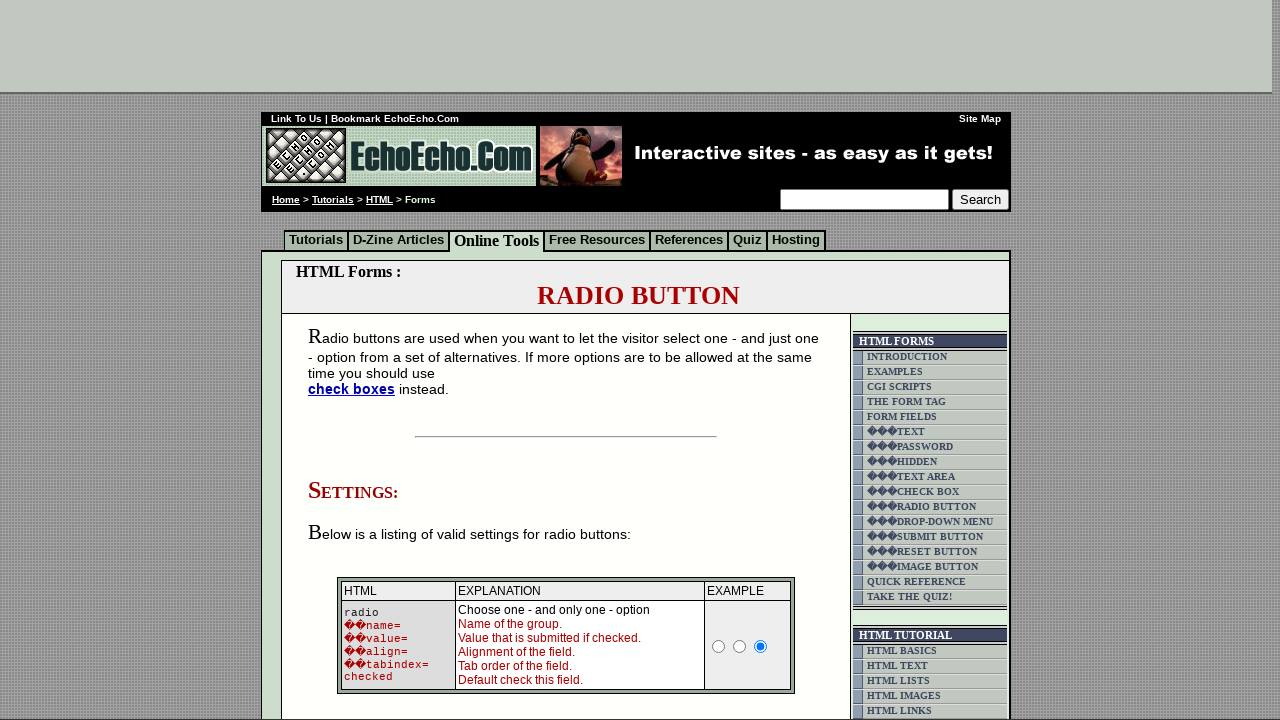

Located all radio buttons in group1
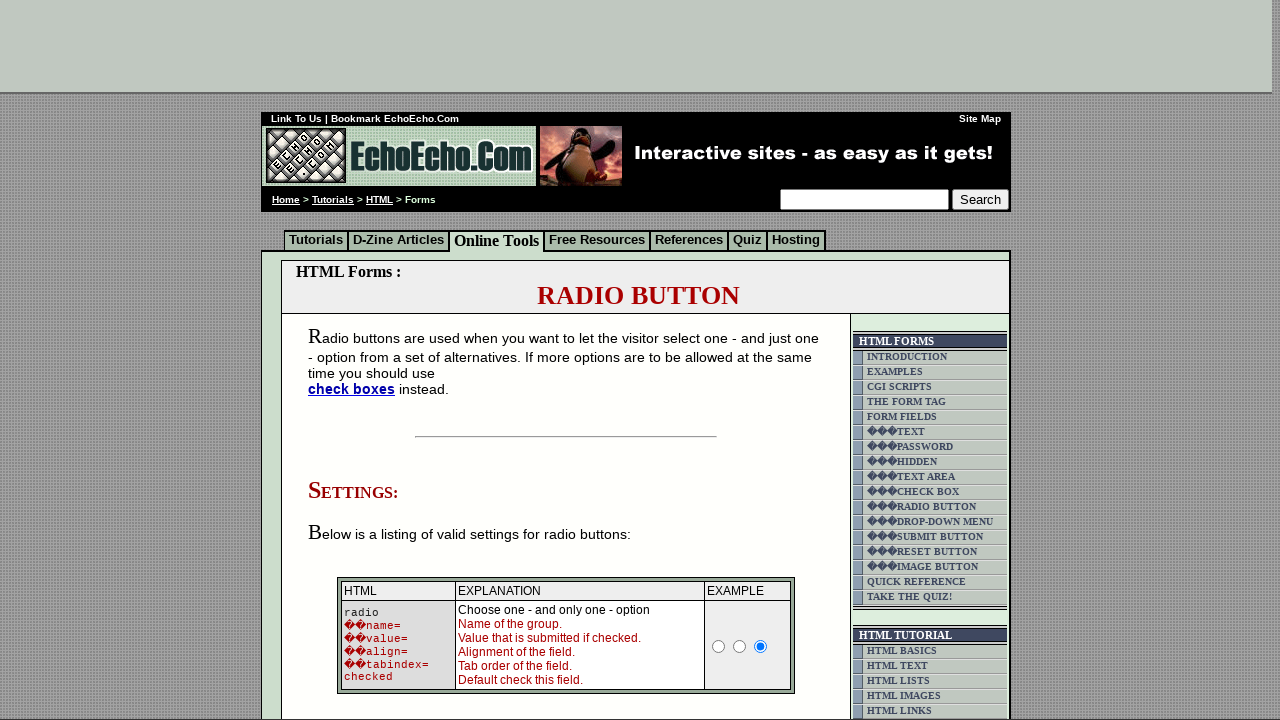

Clicked radio button with value 'Cheese' at (356, 360) on input[name='group1'] >> nth=2
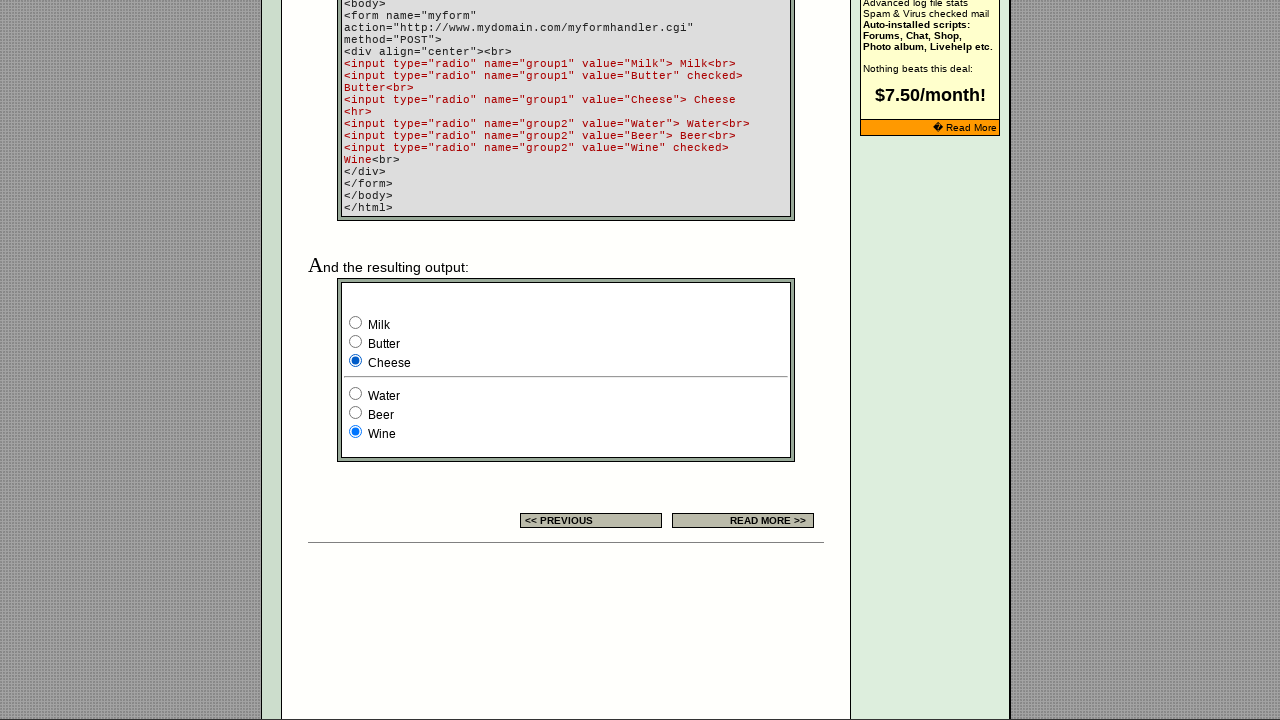

Waited 500ms for radio button selection to register
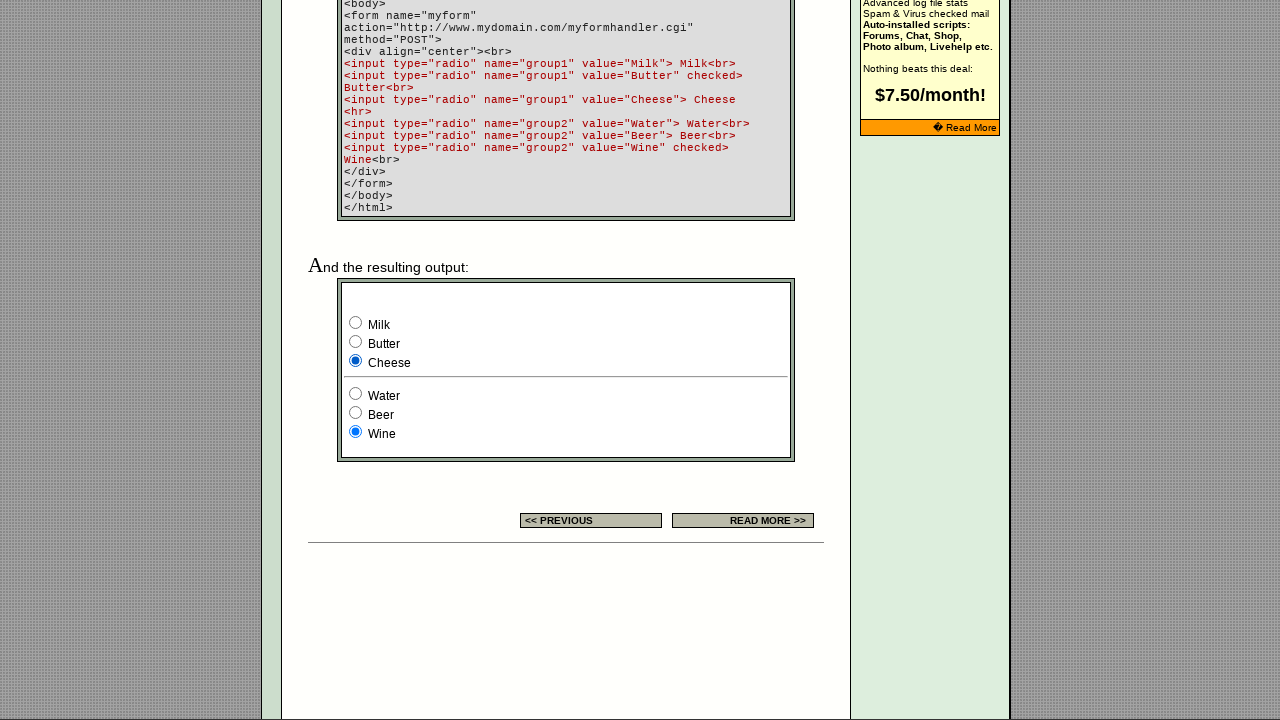

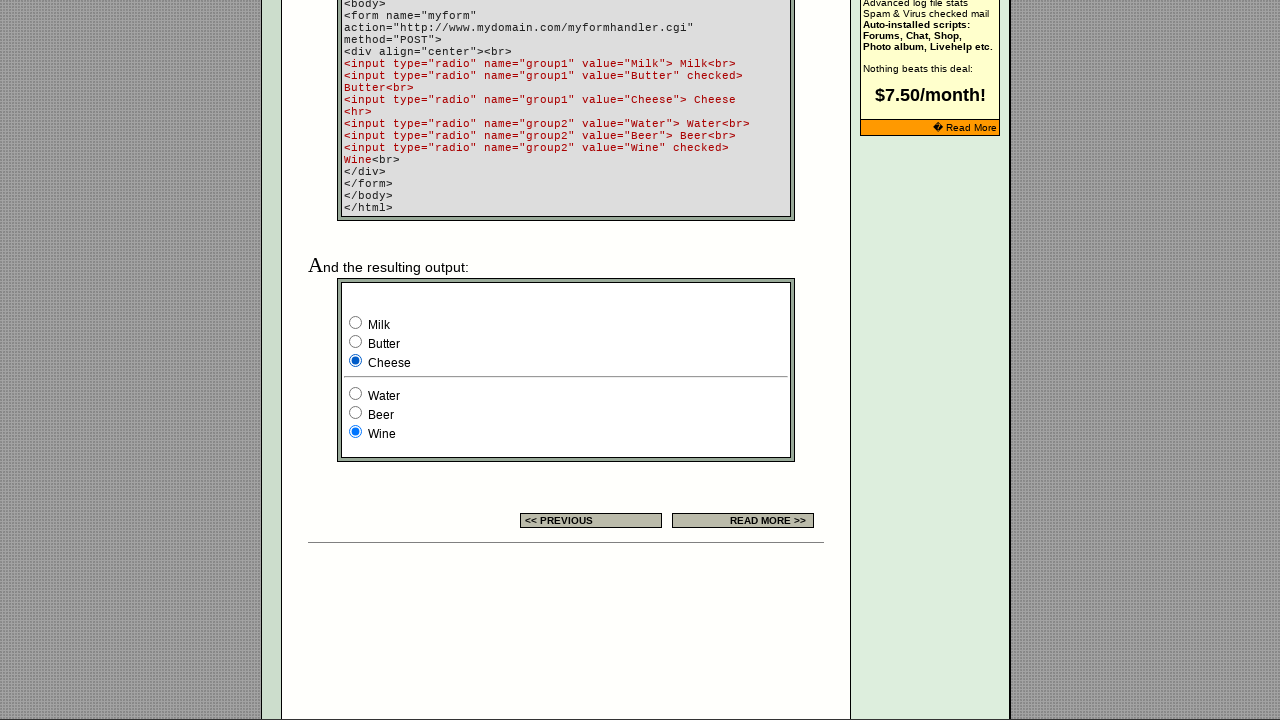